Tests confirm alert dialog by accepting and dismissing it, verifying the result text changes accordingly

Starting URL: https://demoqa.com/alerts

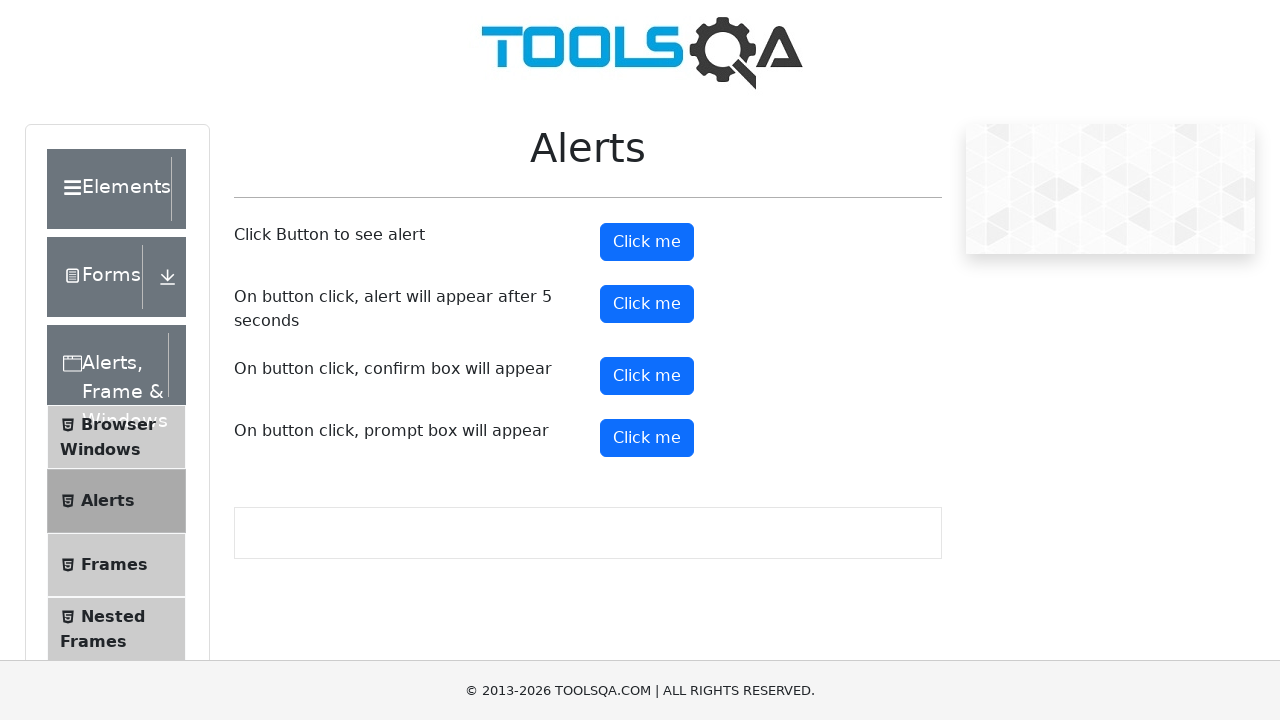

Set up dialog handler to accept the first confirm dialog
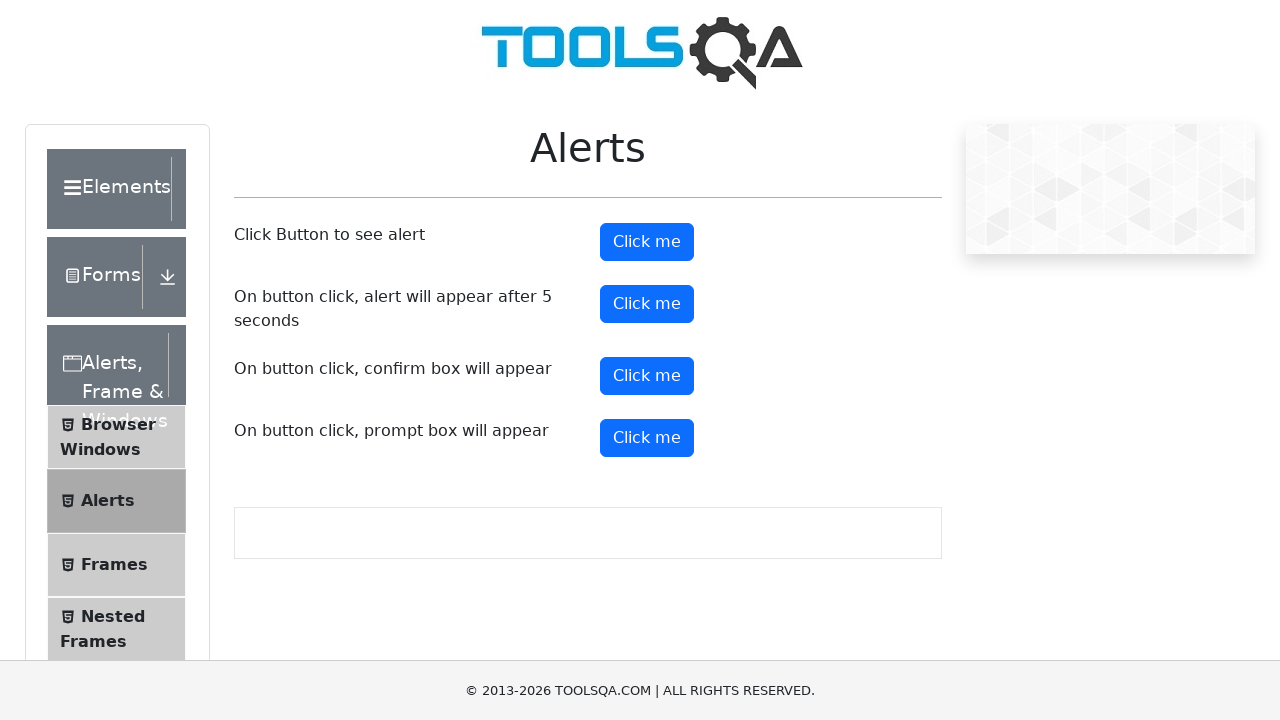

Clicked confirm button to trigger alert at (647, 376) on #confirmButton
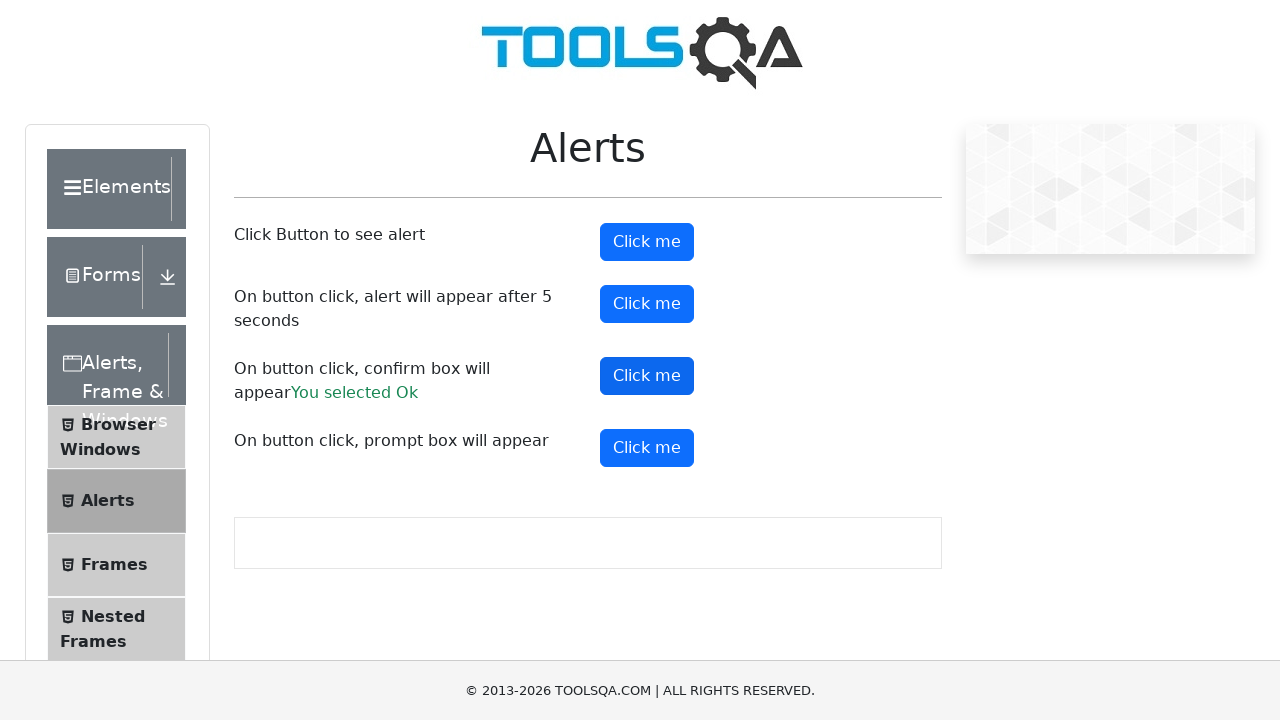

Waited for confirm result element to appear
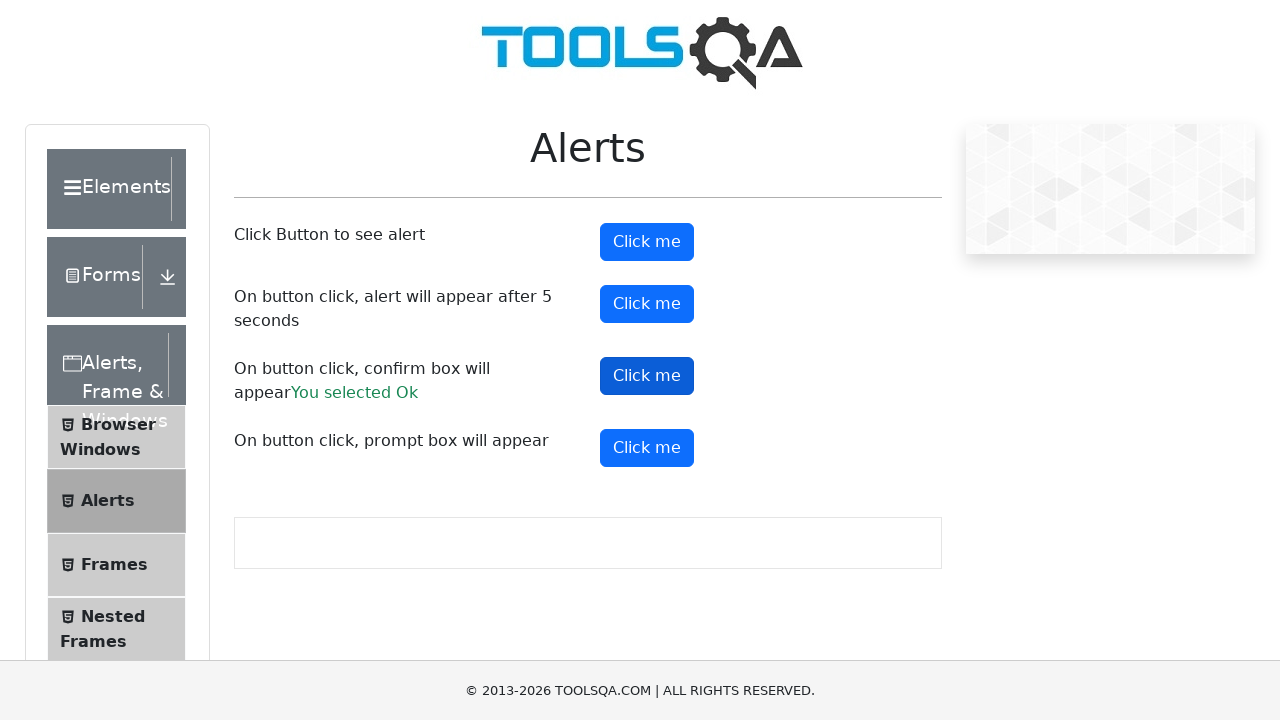

Retrieved result text from confirm result element
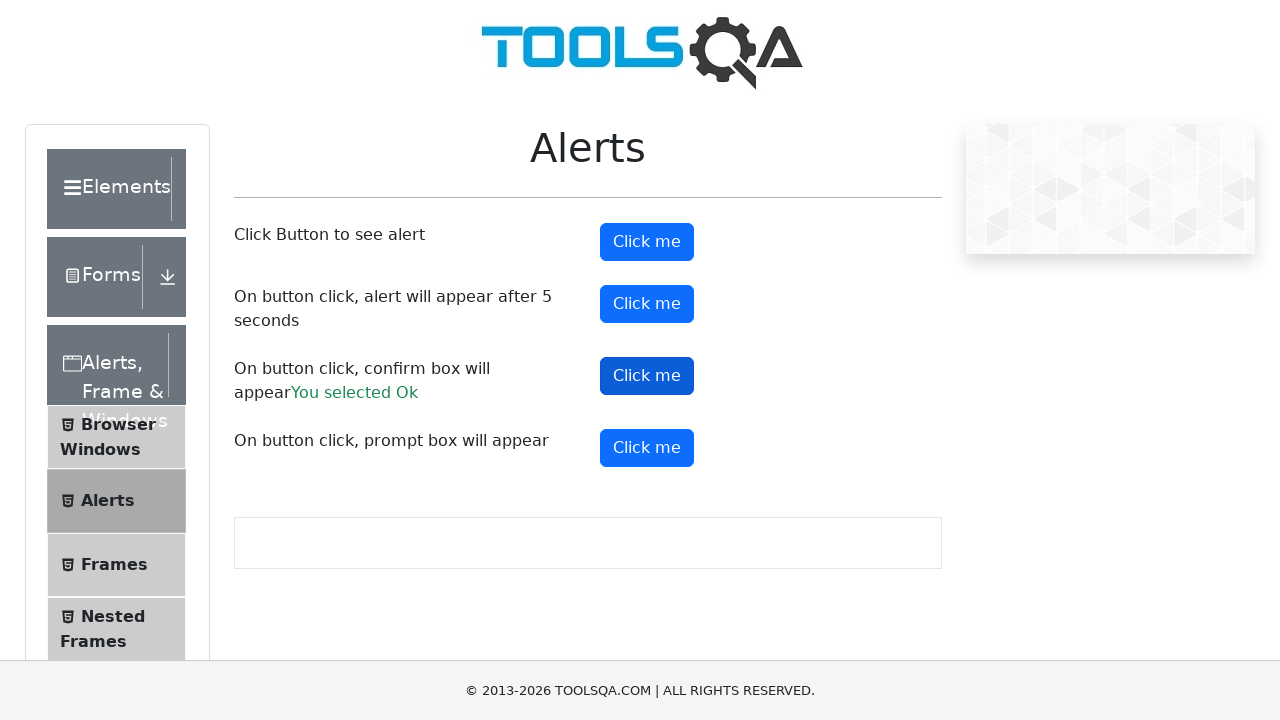

Verified that 'You selected Ok' message is displayed
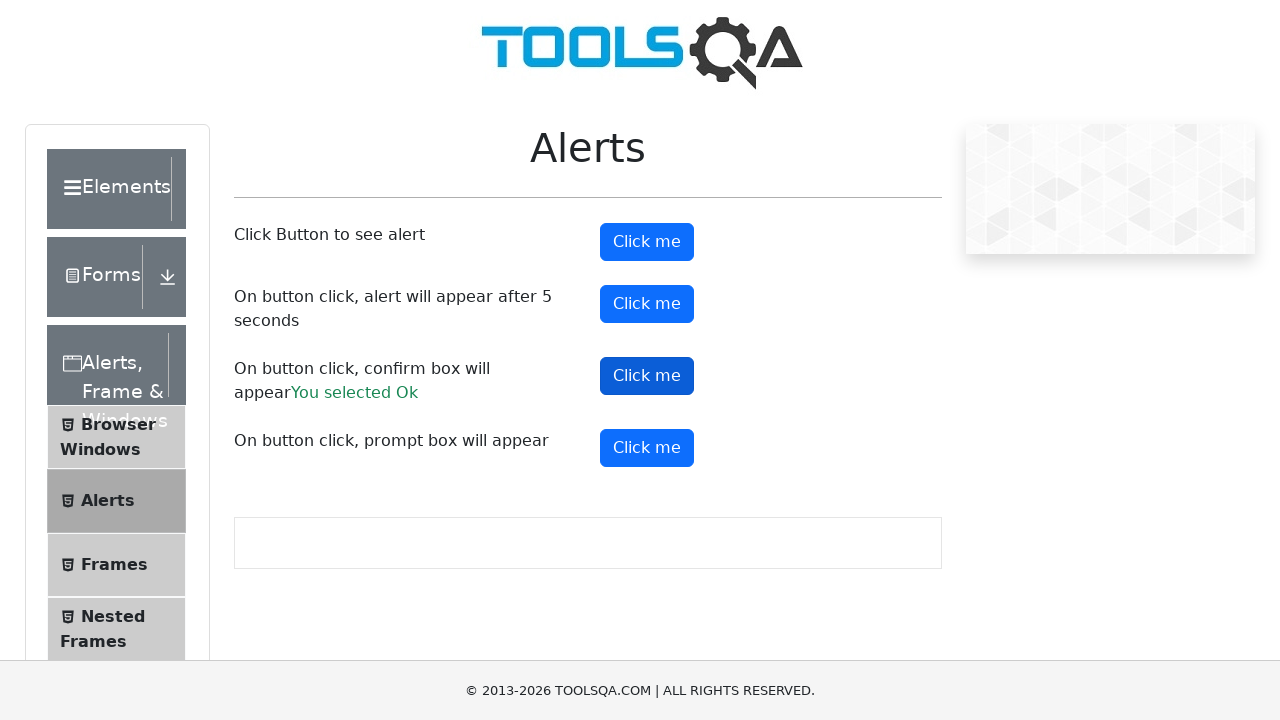

Set up dialog handler to dismiss the second confirm dialog
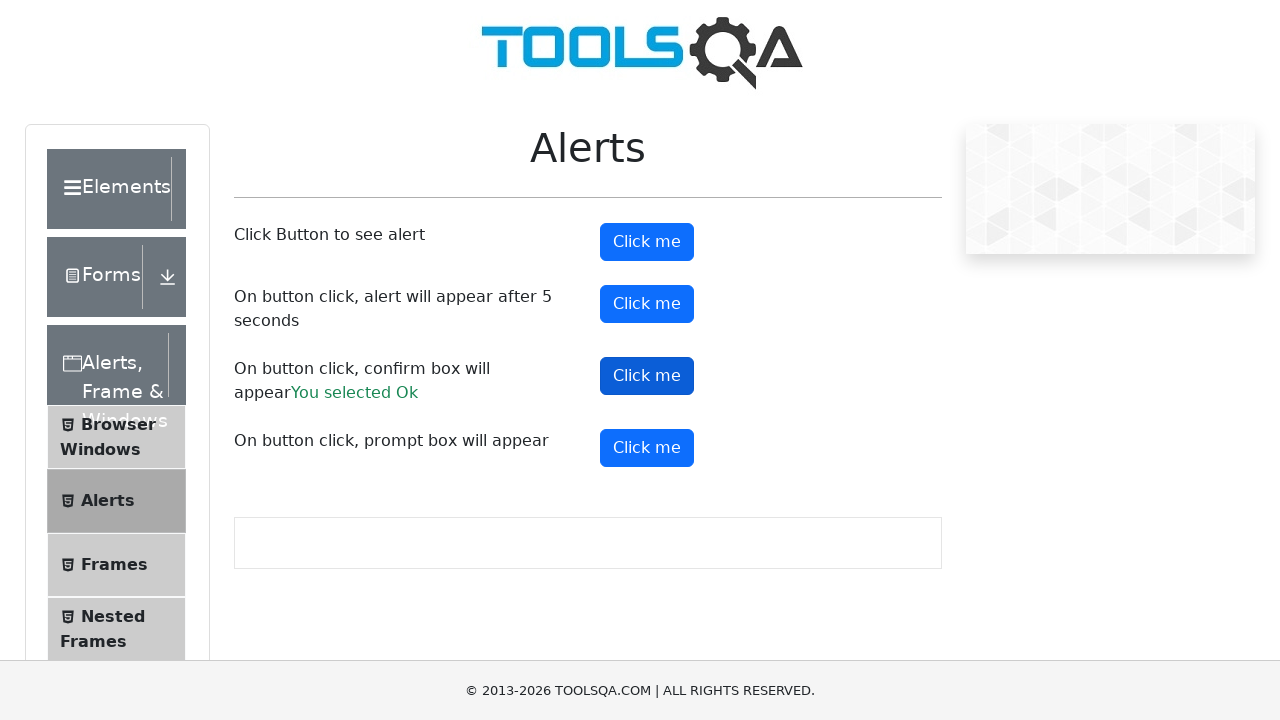

Clicked confirm button again to trigger second alert at (647, 376) on #confirmButton
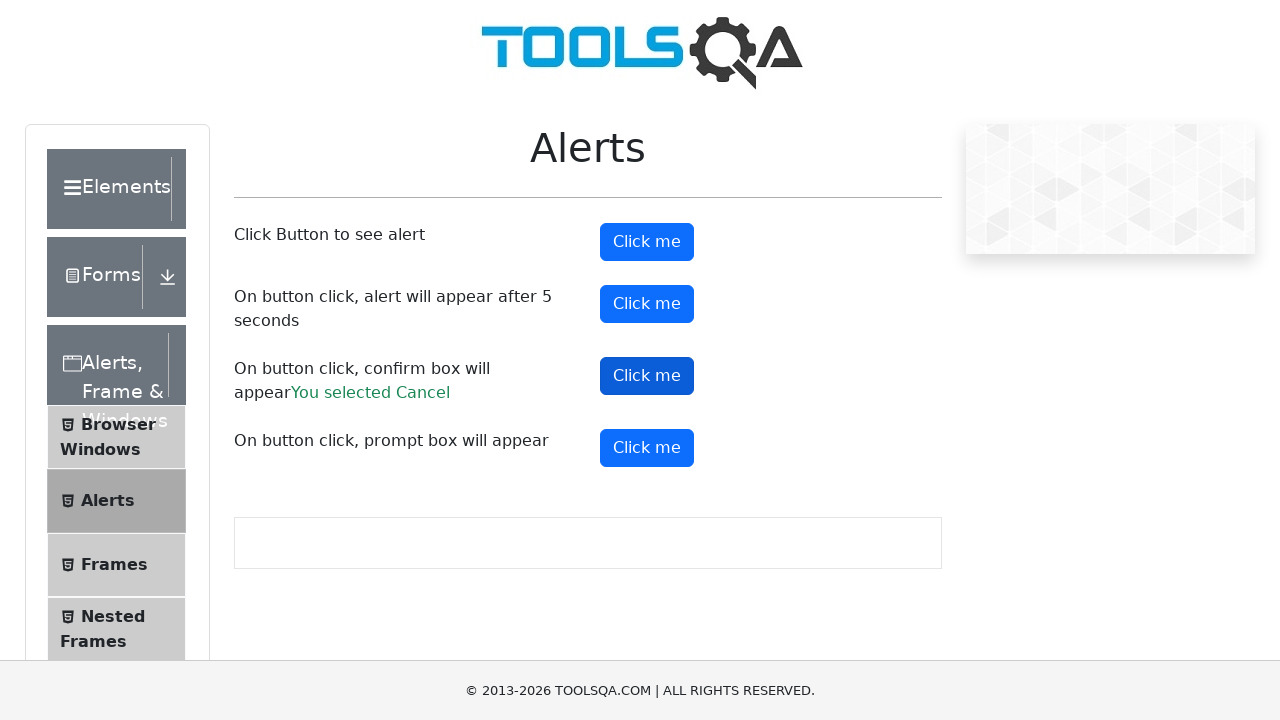

Waited for and verified 'Cancel' message is displayed after dismissing dialog
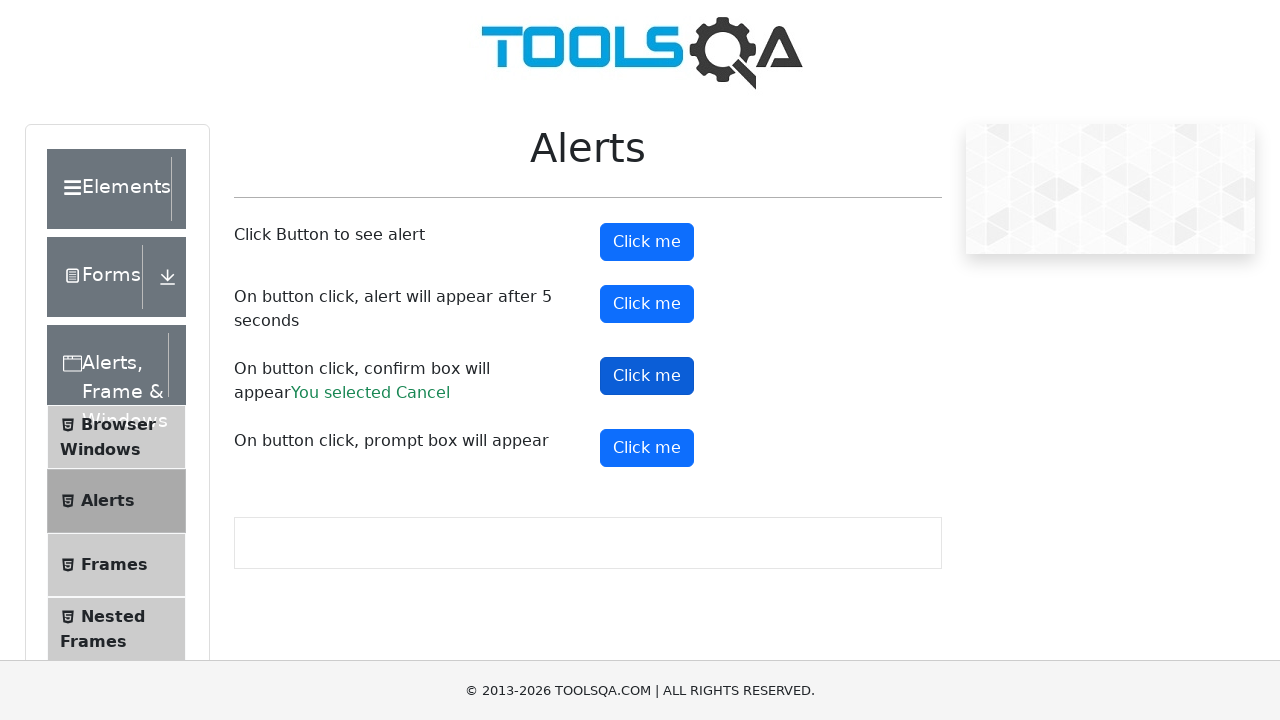

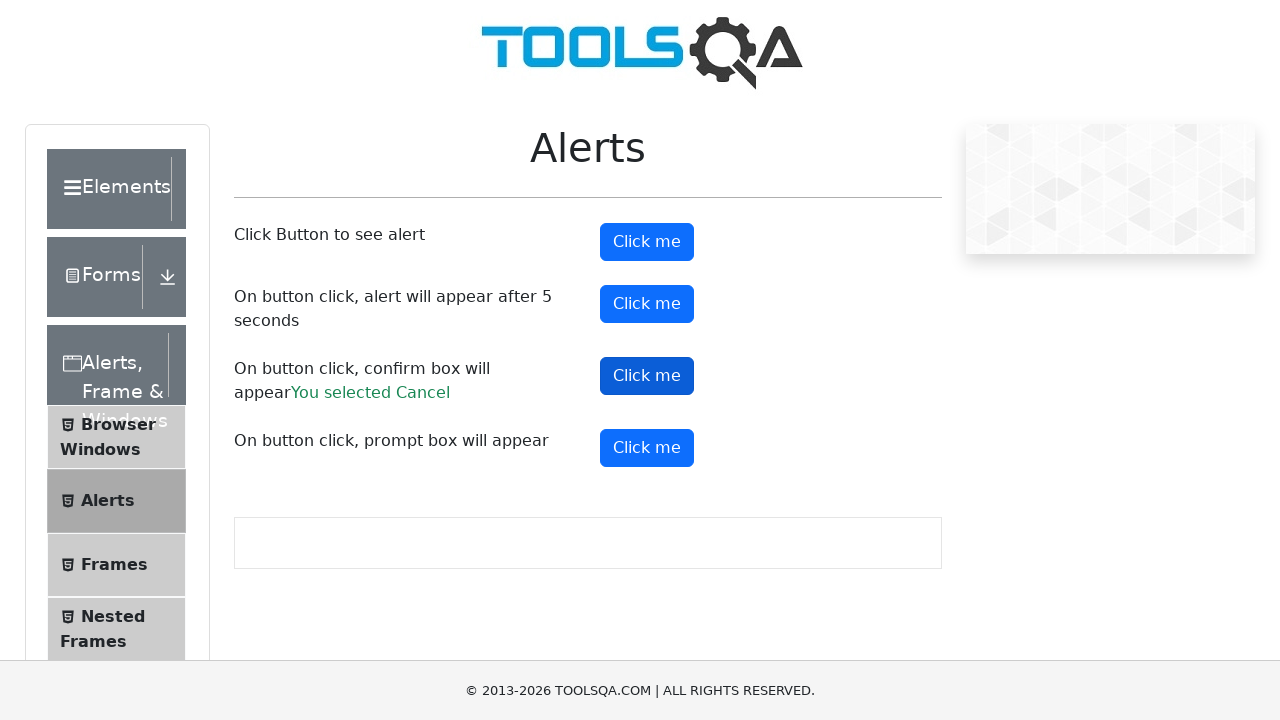